Tests implicit wait functionality by clicking on an element that appears after 5 seconds on the page

Starting URL: https://demoqa.com/dynamic-properties

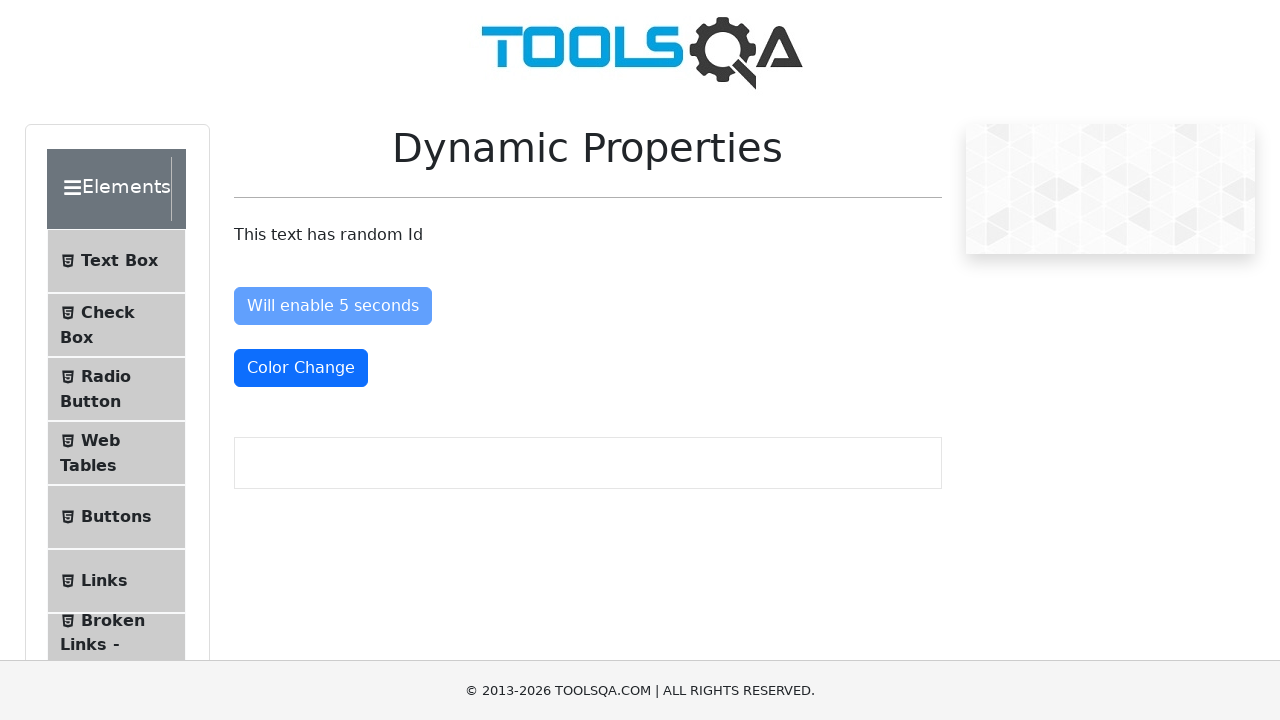

Navigated to DemoQA dynamic properties page
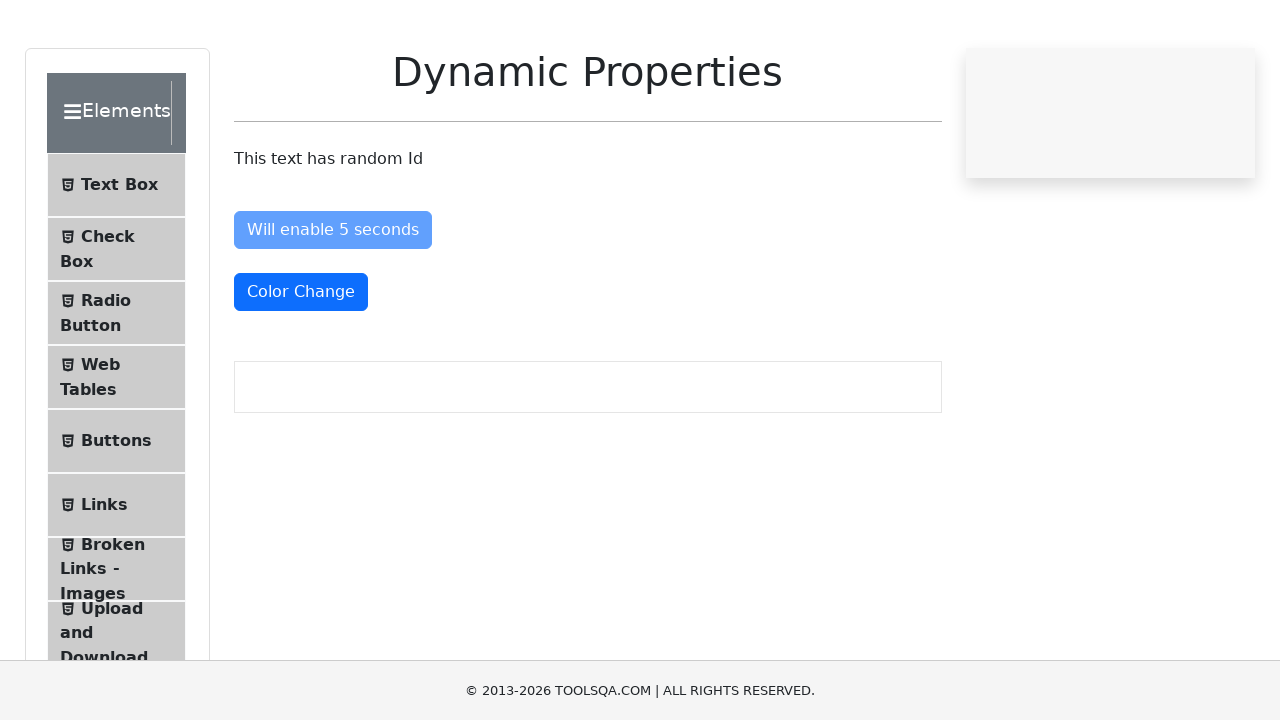

Clicked on element that appears after 5 seconds implicit wait at (338, 430) on #visibleAfter
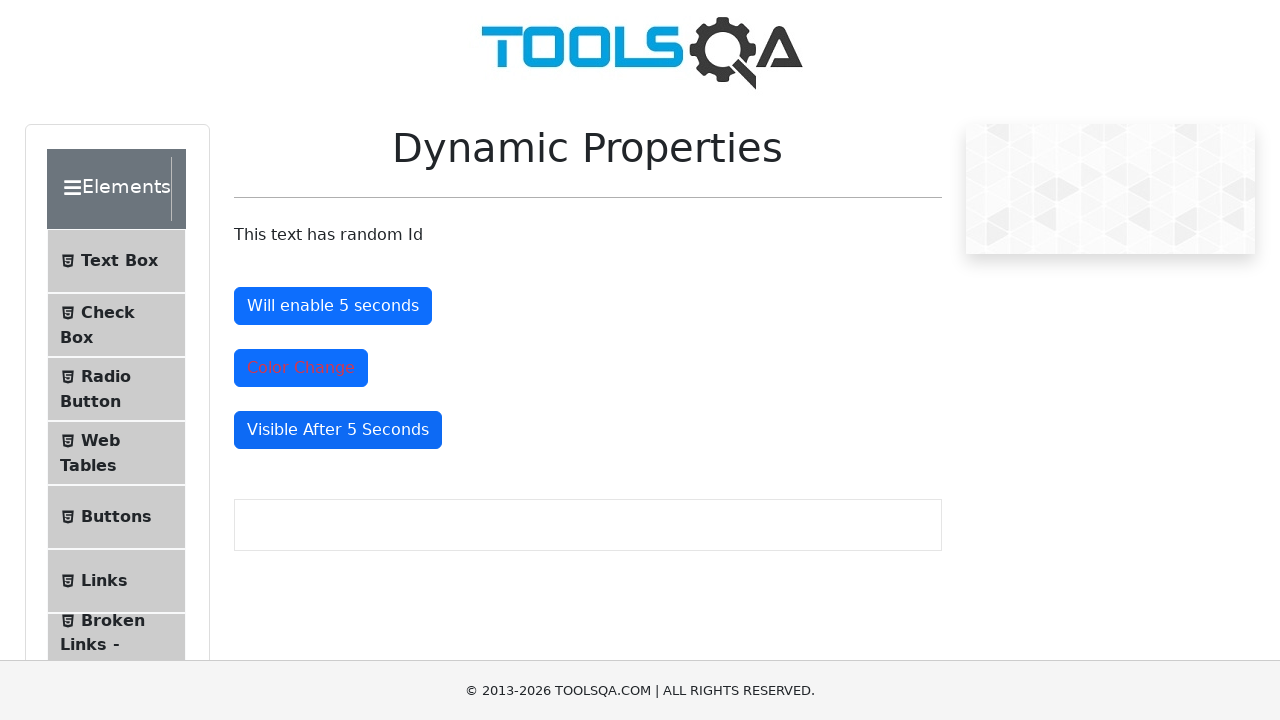

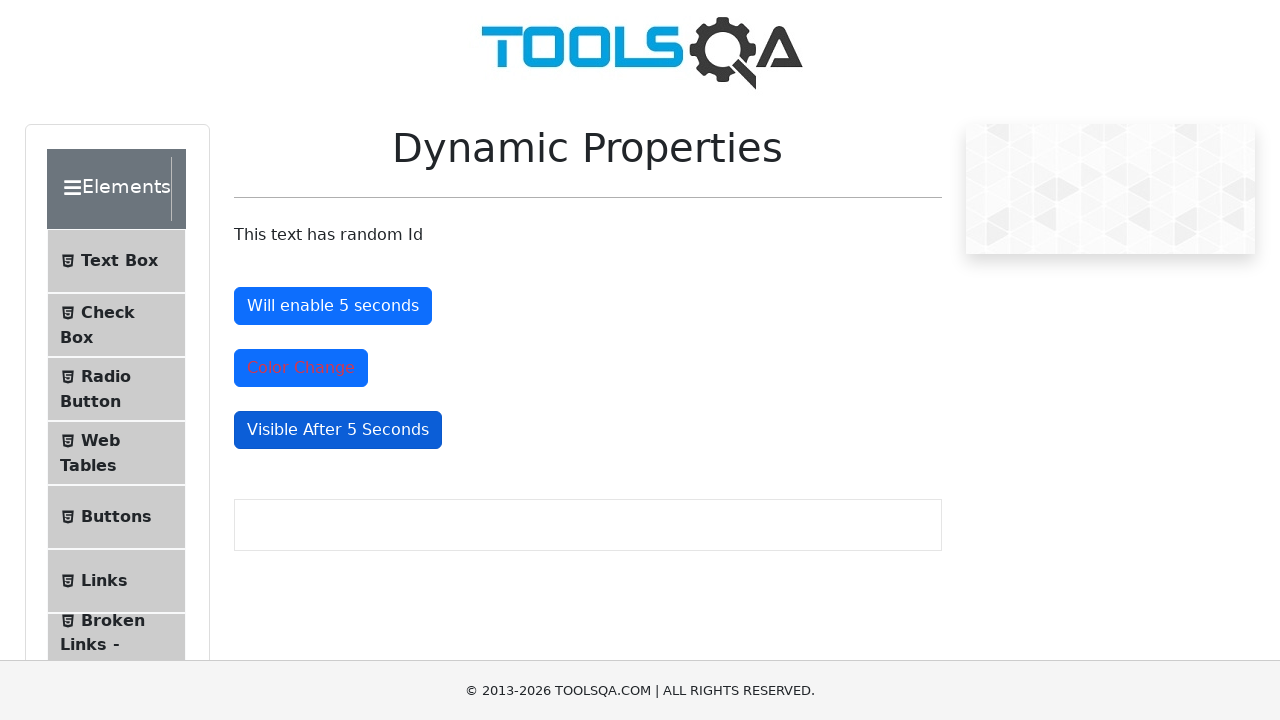